Tests alert popup handling by clicking a button that triggers an alert and then accepting/dismissing the alert dialog

Starting URL: https://omayo.blogspot.com/p/page7.html

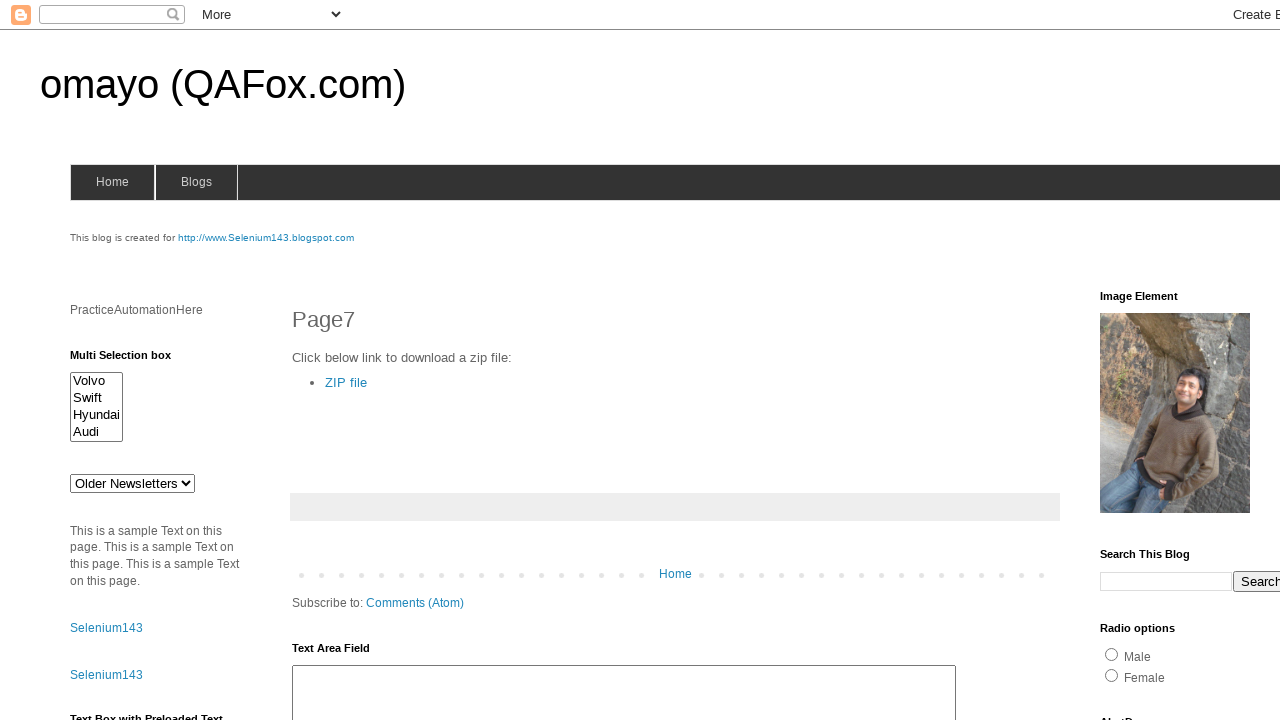

Clicked alert button with ID 'alert1' at (1154, 361) on #alert1
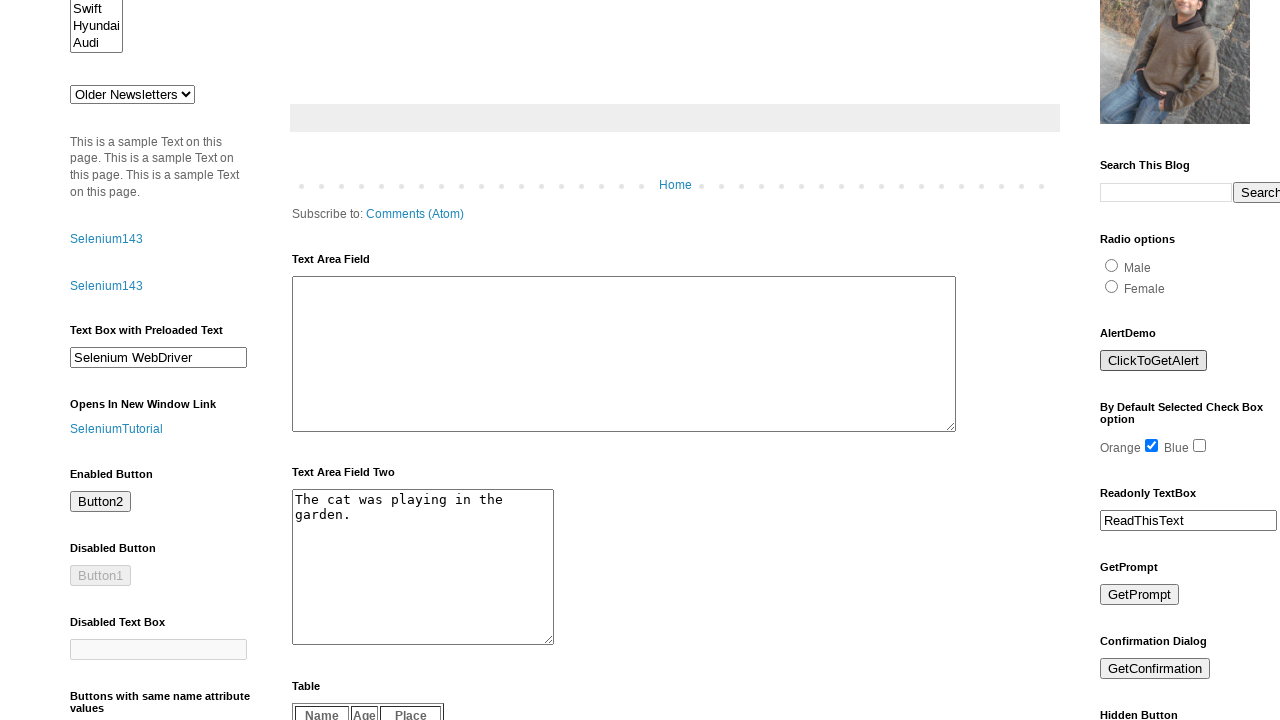

Set up dialog handler to accept alerts
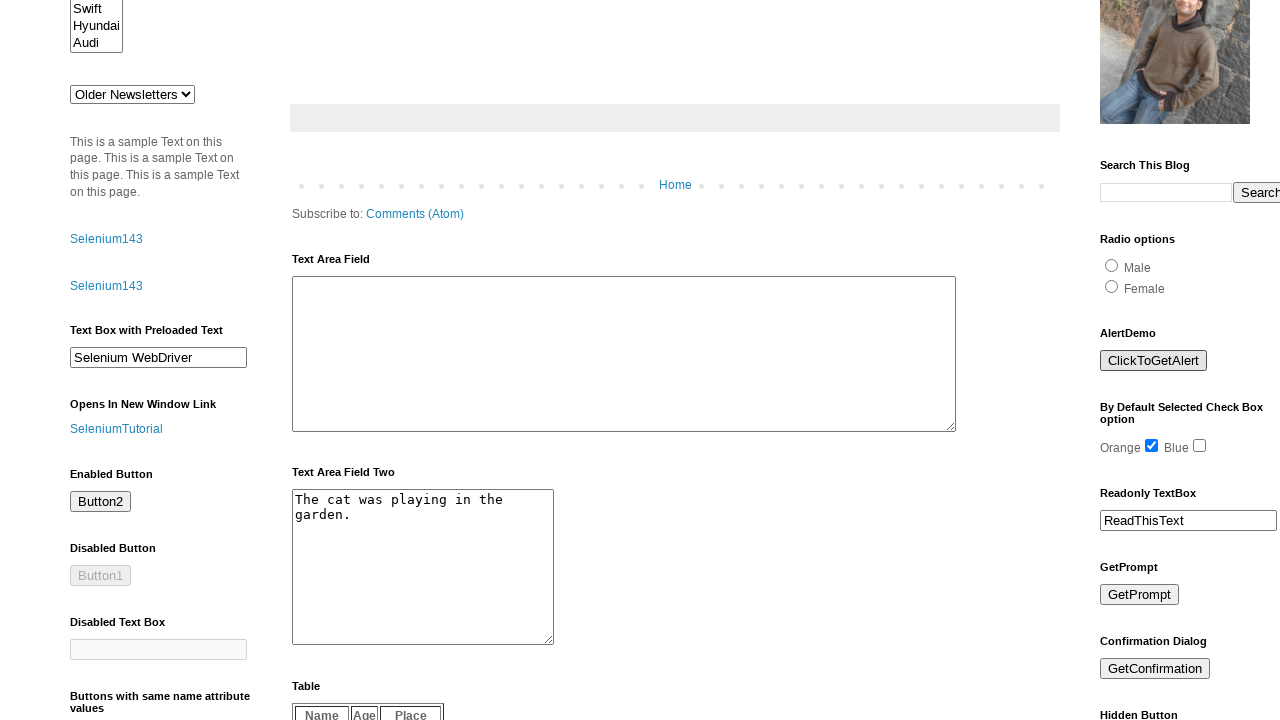

Set up one-time dialog handler to accept next alert
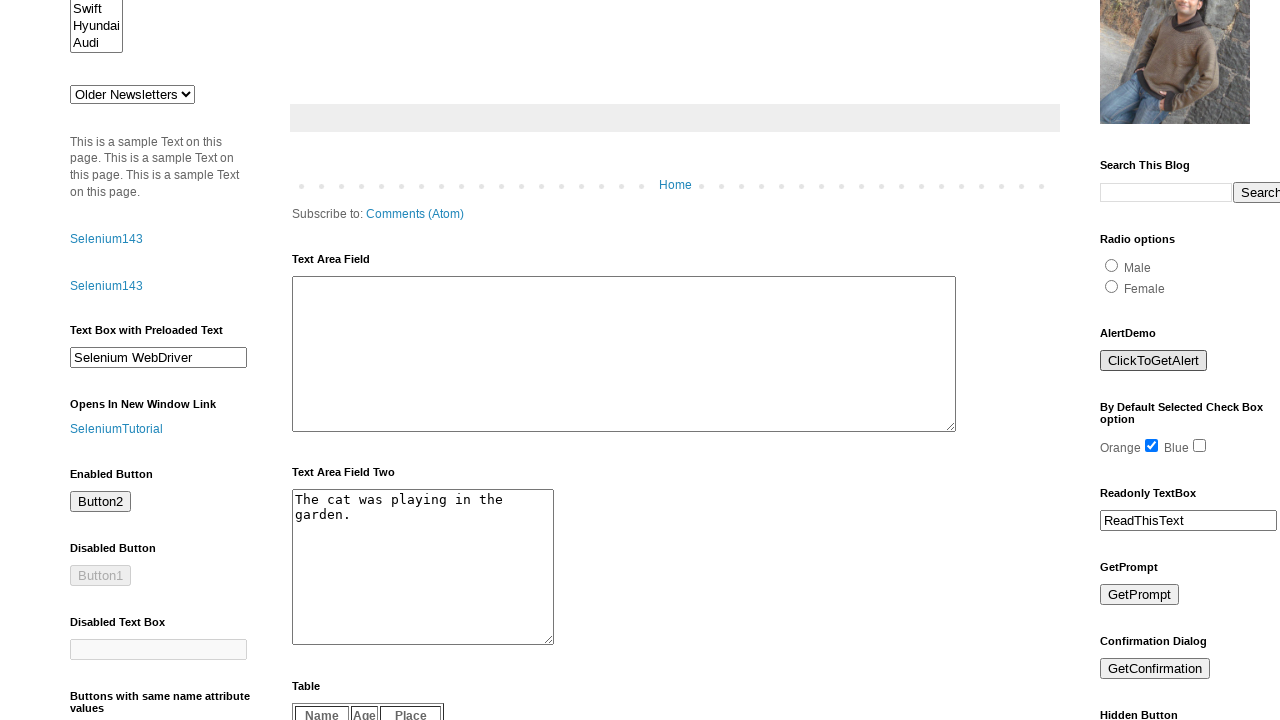

Clicked alert button to trigger dialog at (1154, 361) on #alert1
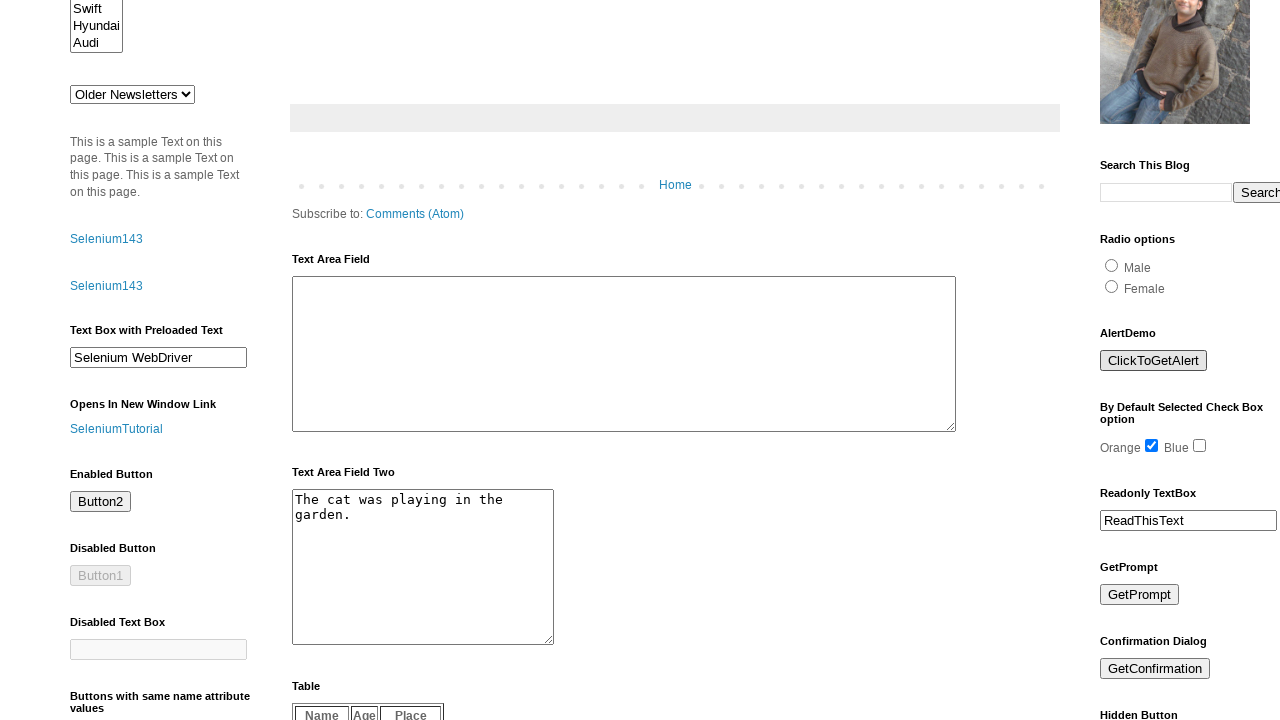

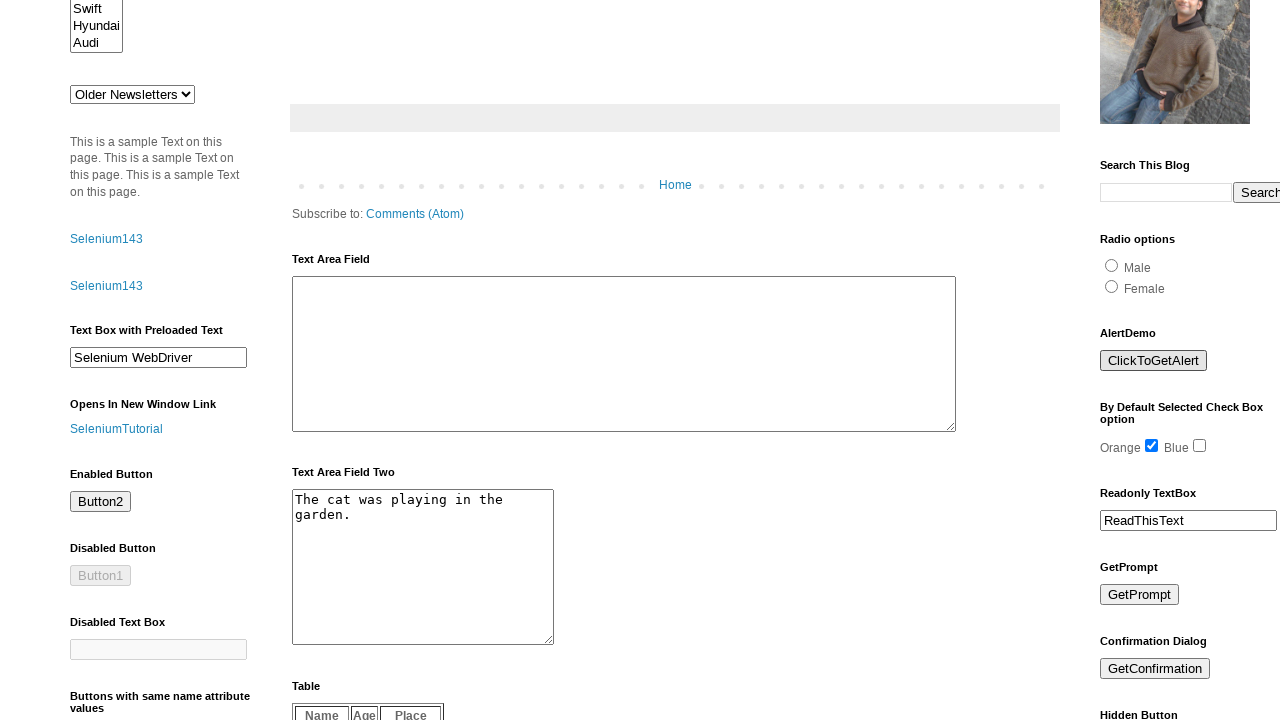